Tests the DemoQA practice form by filling in personal information (first name, last name, email, gender, mobile number), submitting the form, and verifying the submitted data appears in a confirmation modal.

Starting URL: https://demoqa.com/automation-practice-form

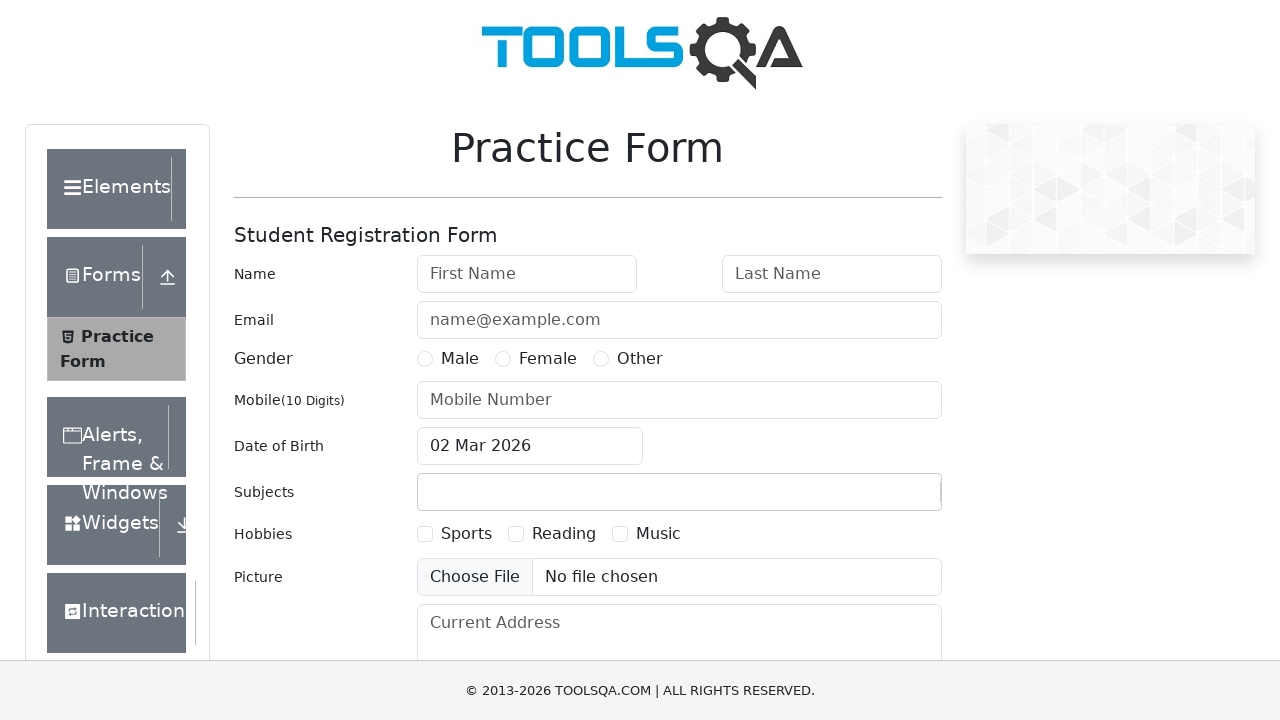

Waited for first name field to become visible
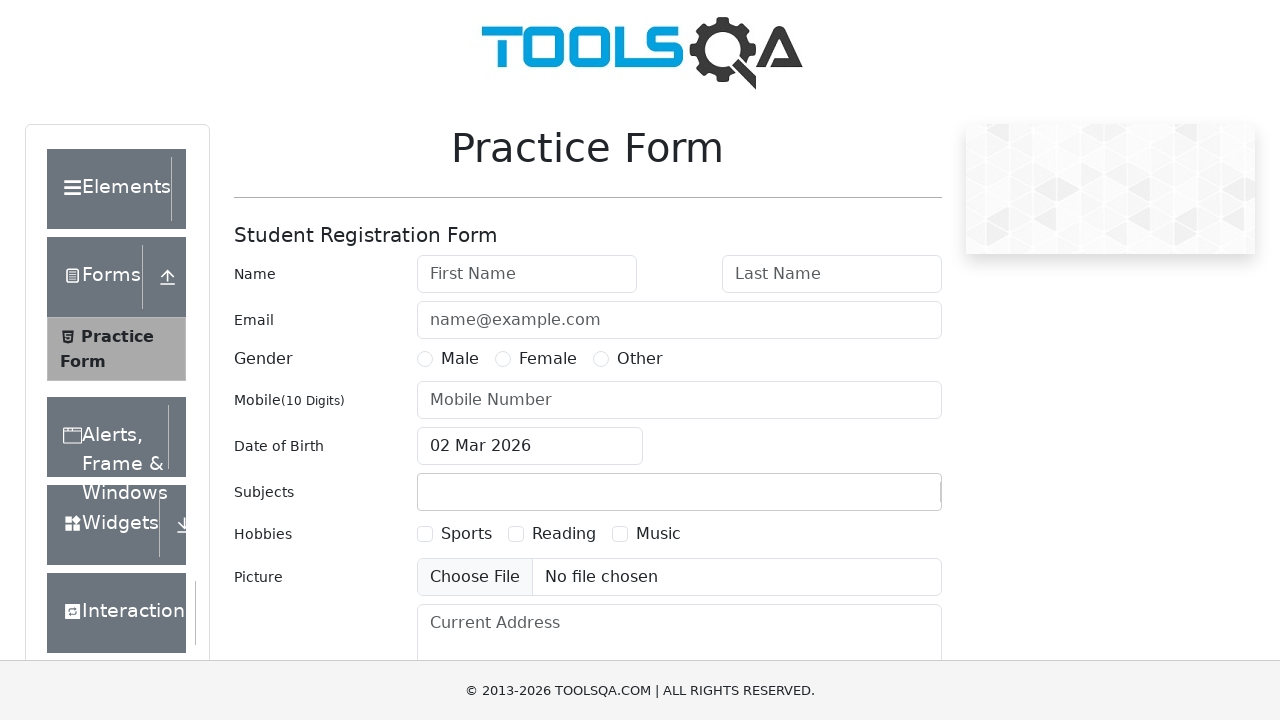

Filled first name field with 'Alexander' on #firstName
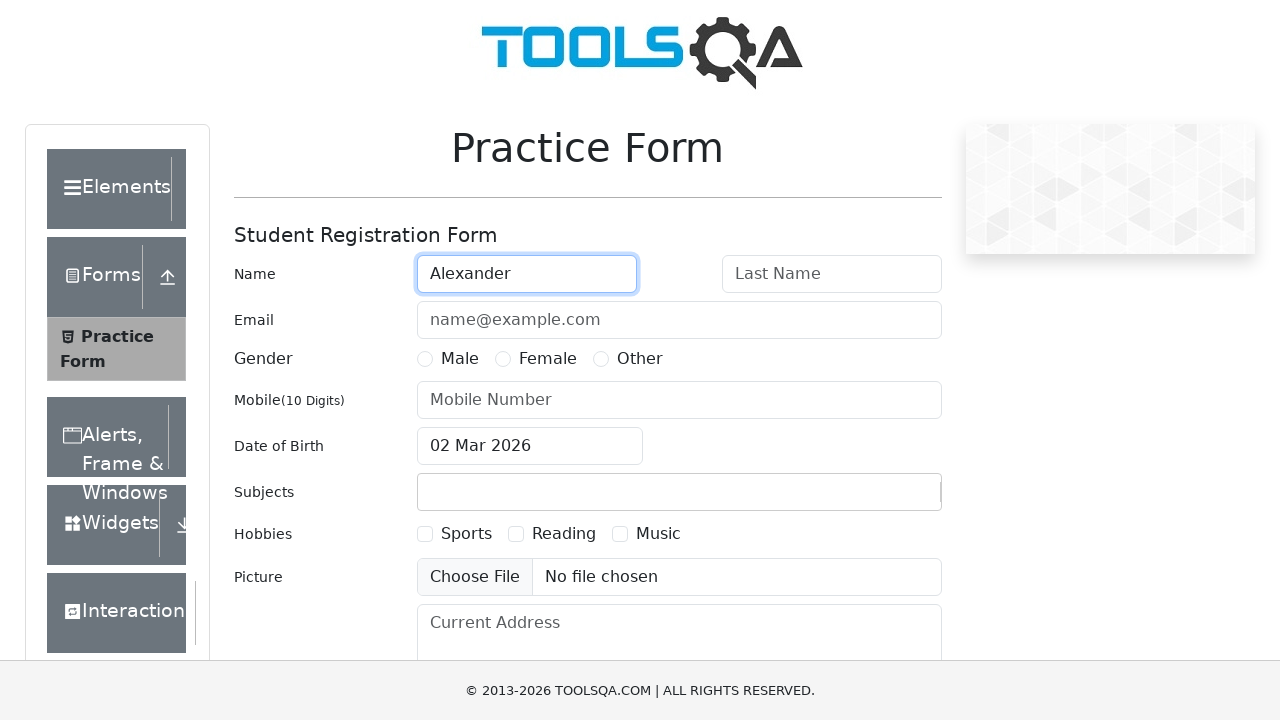

Filled last name field with 'Thompson' on #lastName
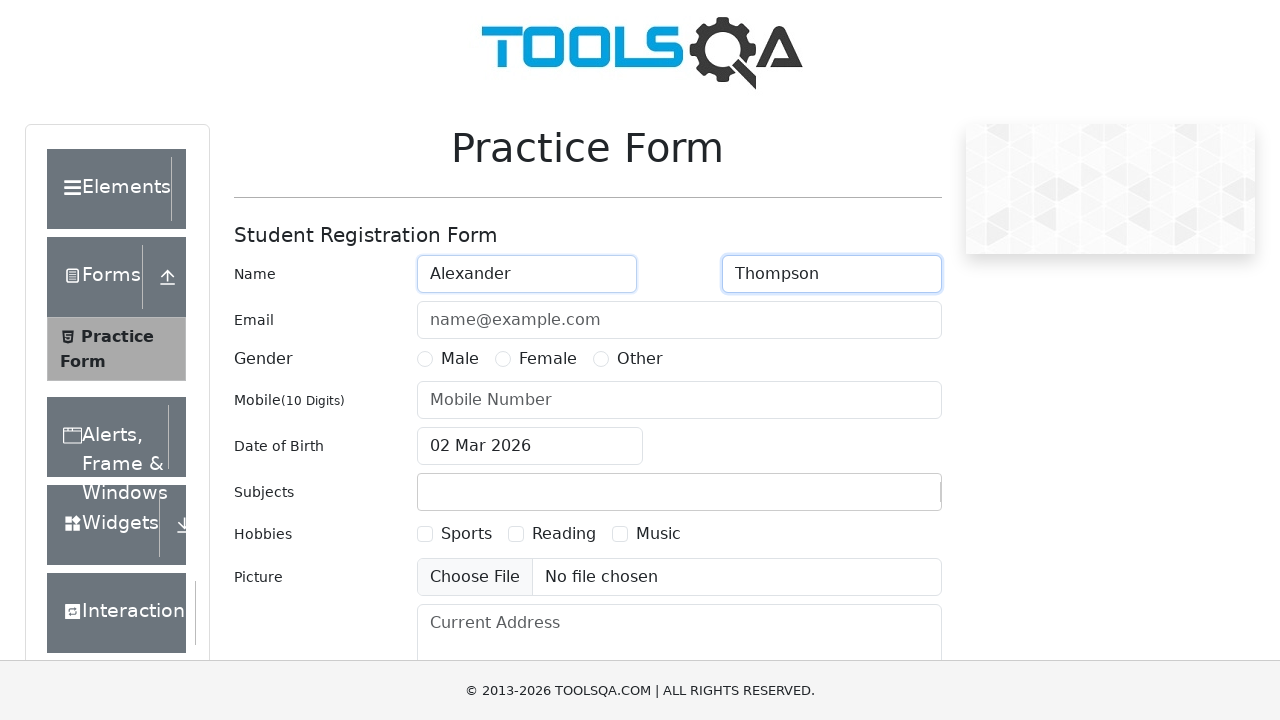

Filled email field with 'alex.thompson@testmail.com' on #userEmail
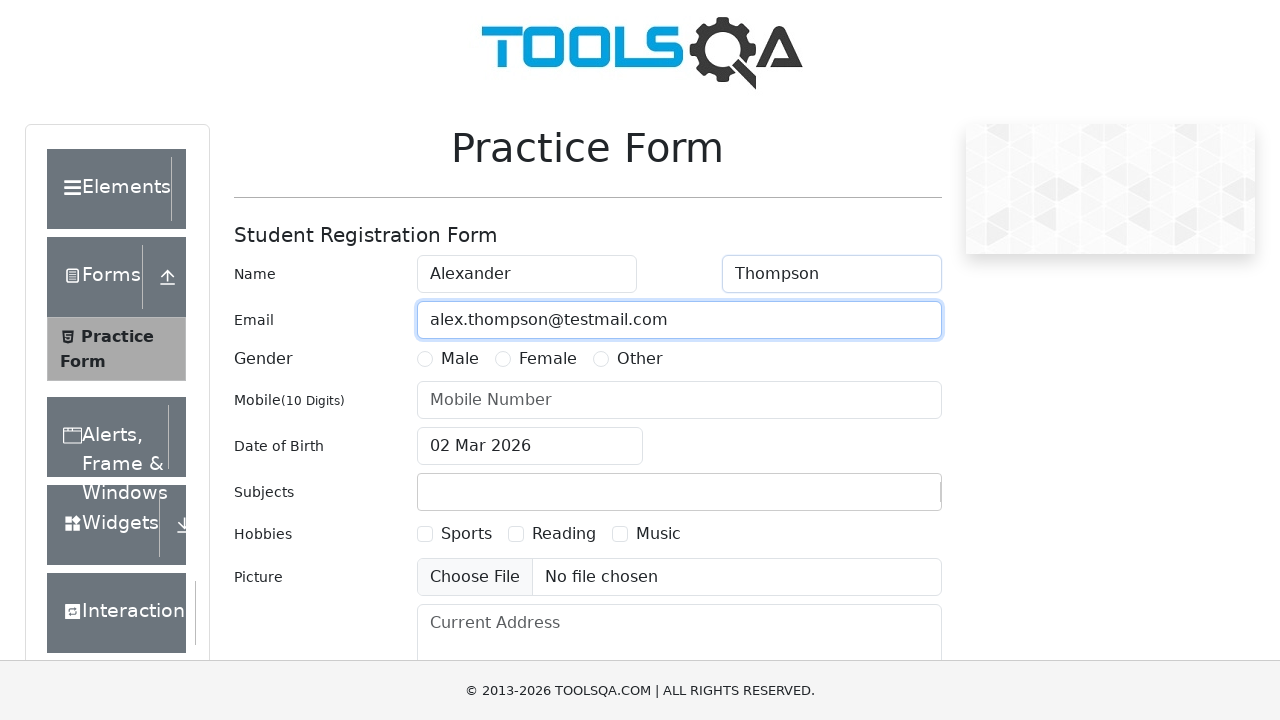

Selected Male gender option at (460, 359) on label[for="gender-radio-1"]
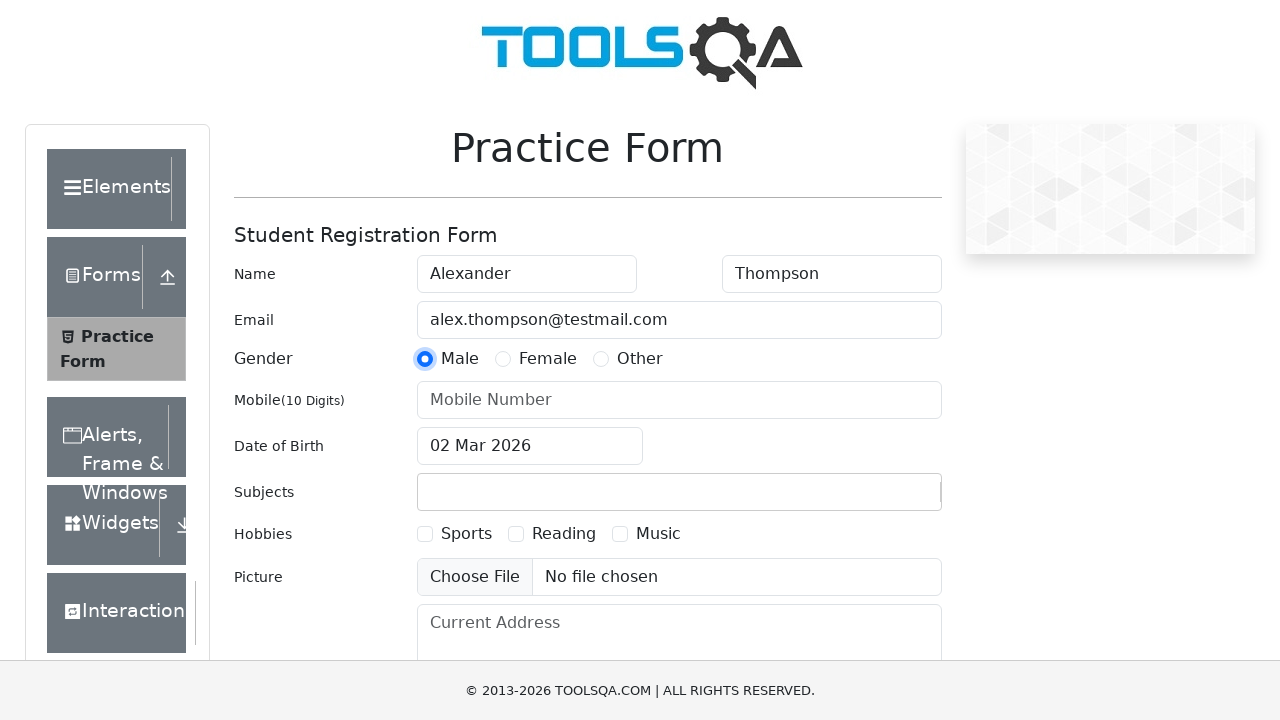

Filled mobile number field with '8745123690' on #userNumber
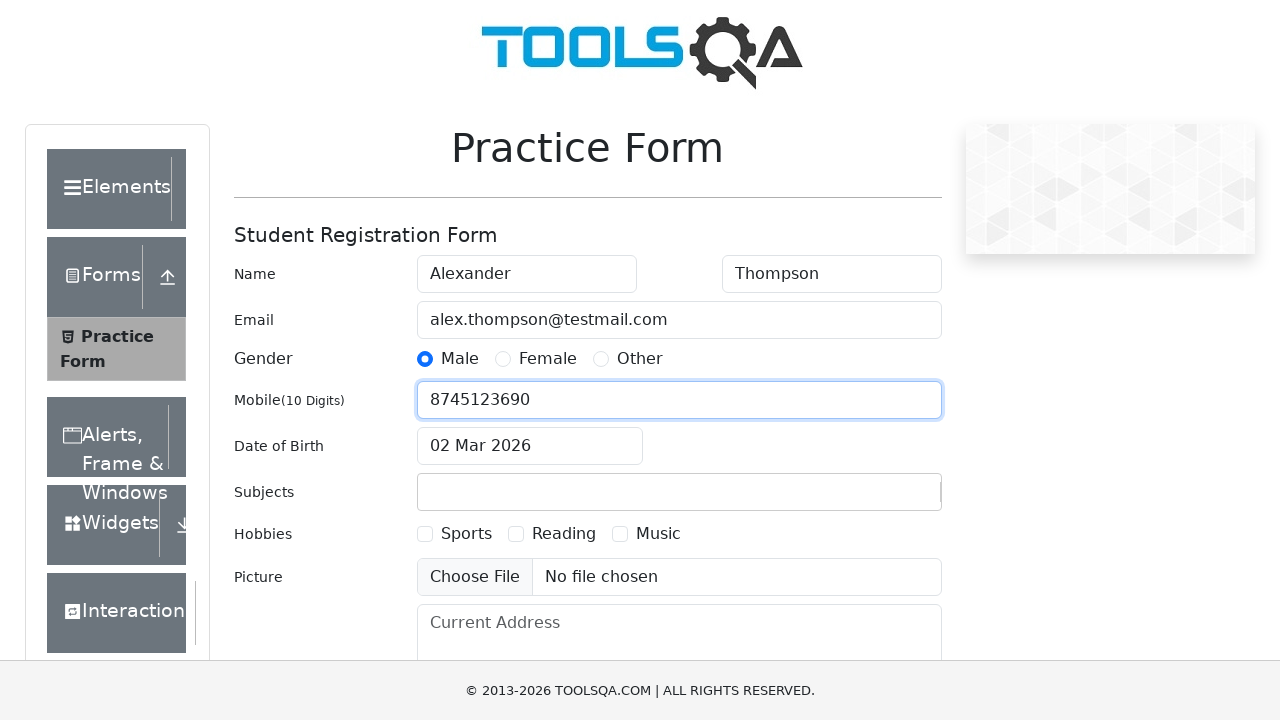

Clicked submit button to submit the form at (885, 499) on #submit
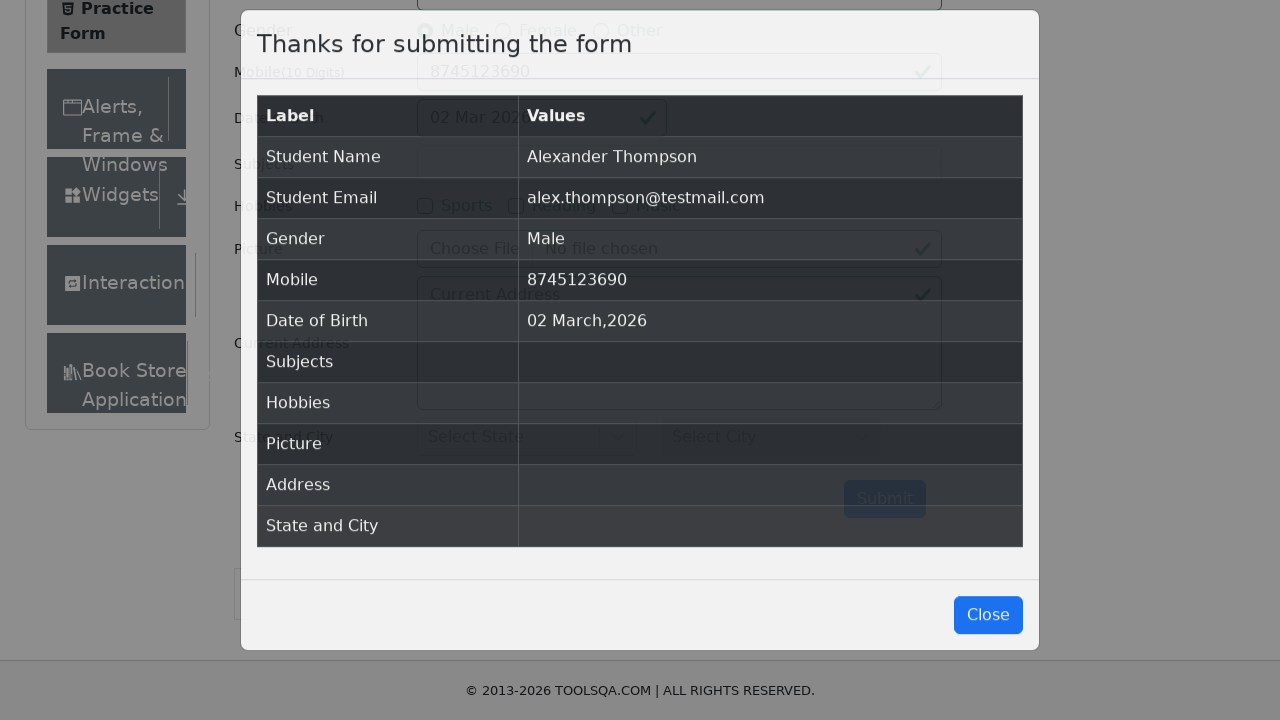

Confirmation modal appeared with submitted data
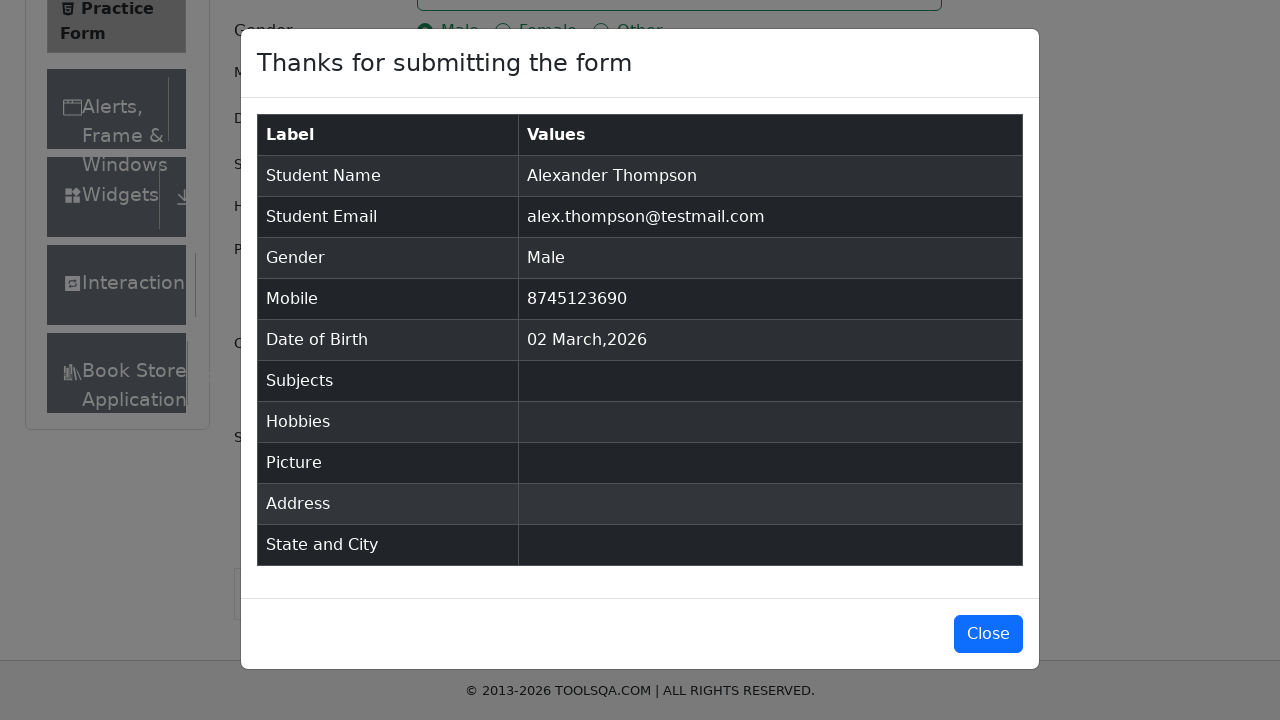

Result table with submitted data is visible
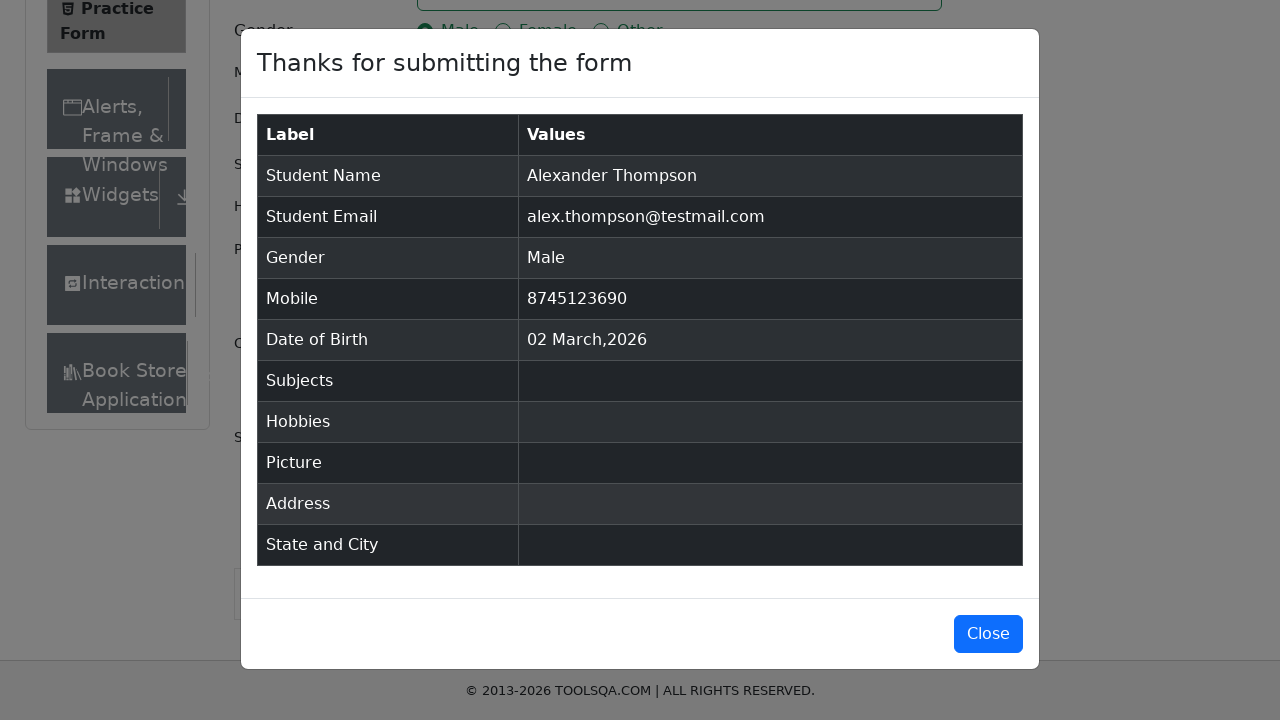

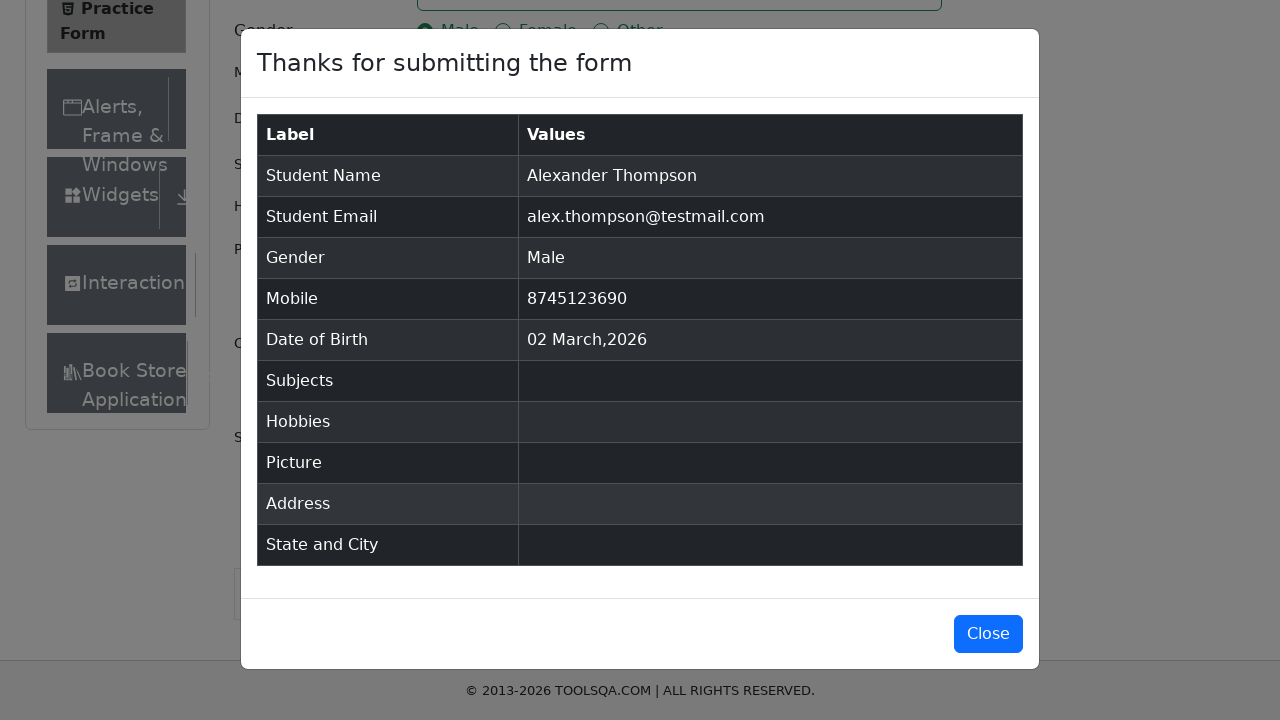